Tests file upload functionality by uploading a text file and verifying the uploaded filename is displayed correctly on the page.

Starting URL: http://the-internet.herokuapp.com/upload

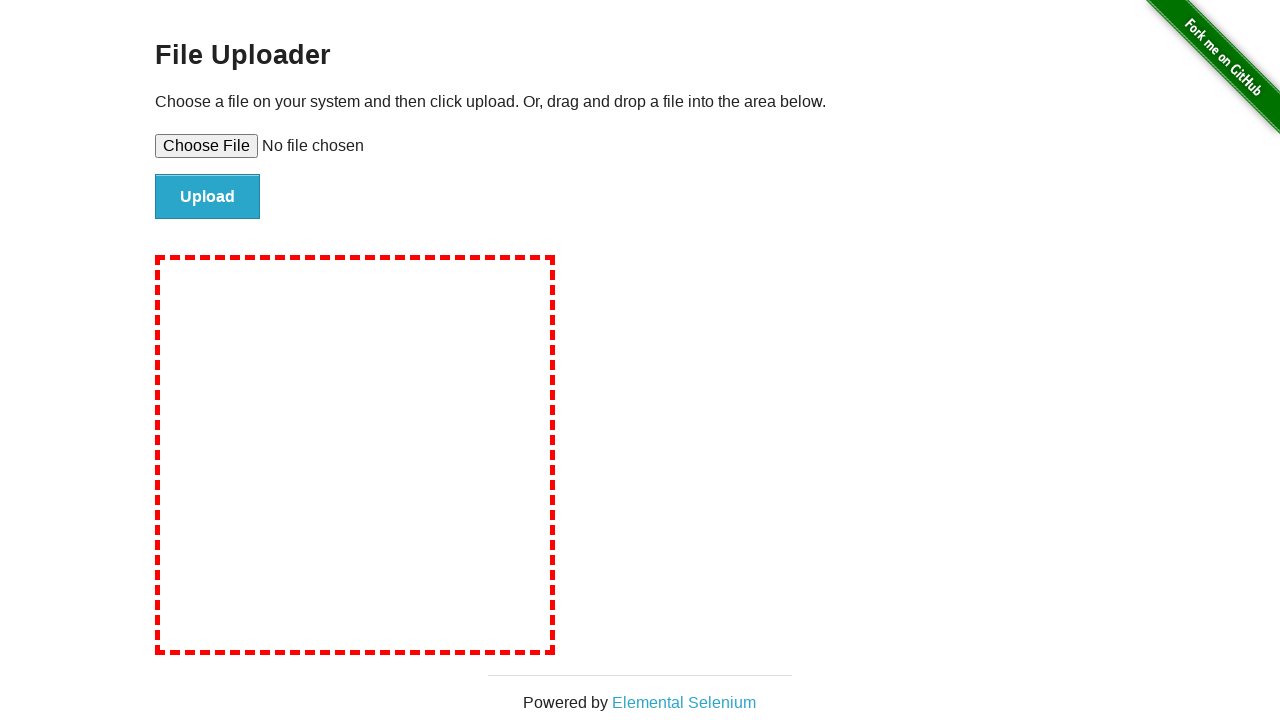

Created temporary test file at /tmp/test-upload-file.txt
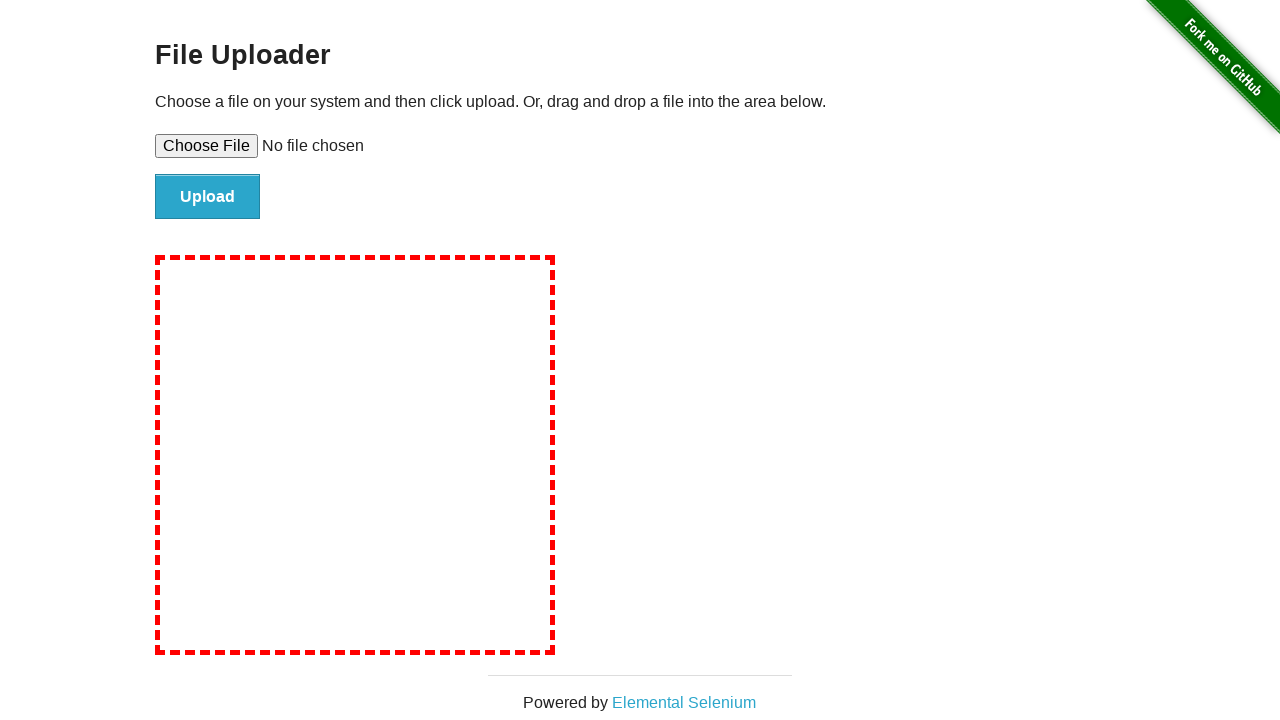

Set file input with test-upload-file.txt
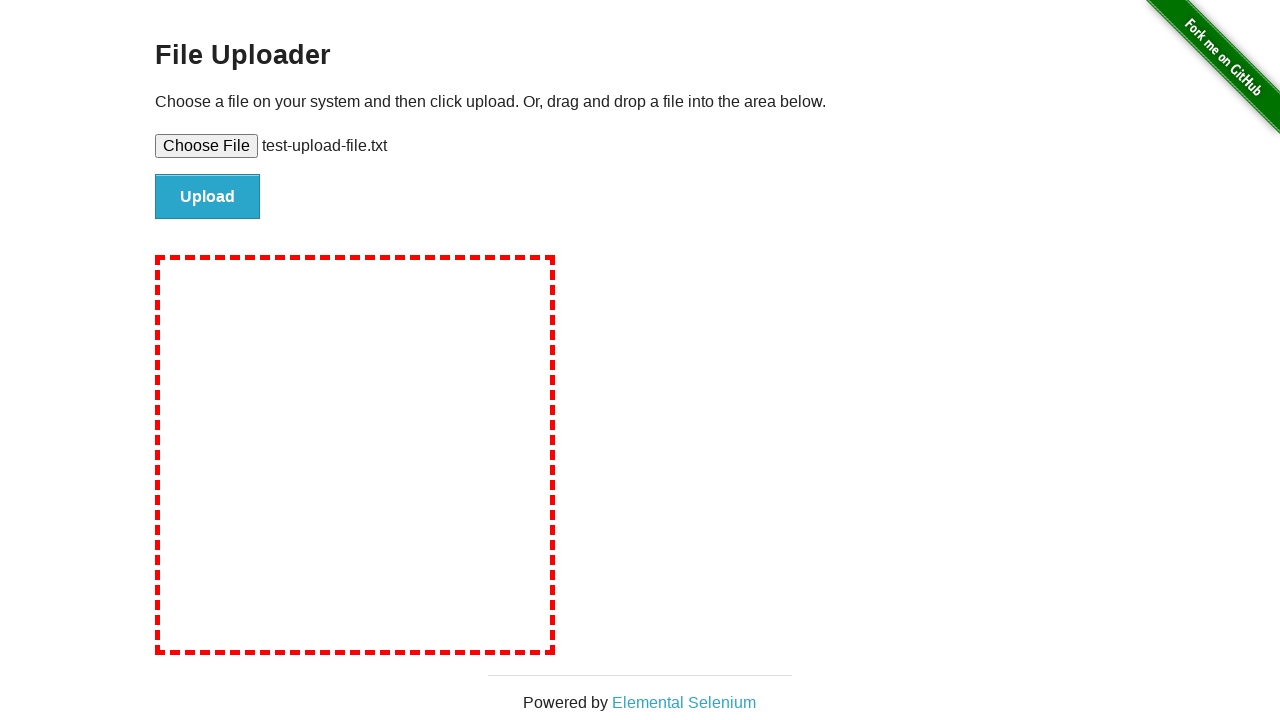

Clicked file submit button at (208, 197) on #file-submit
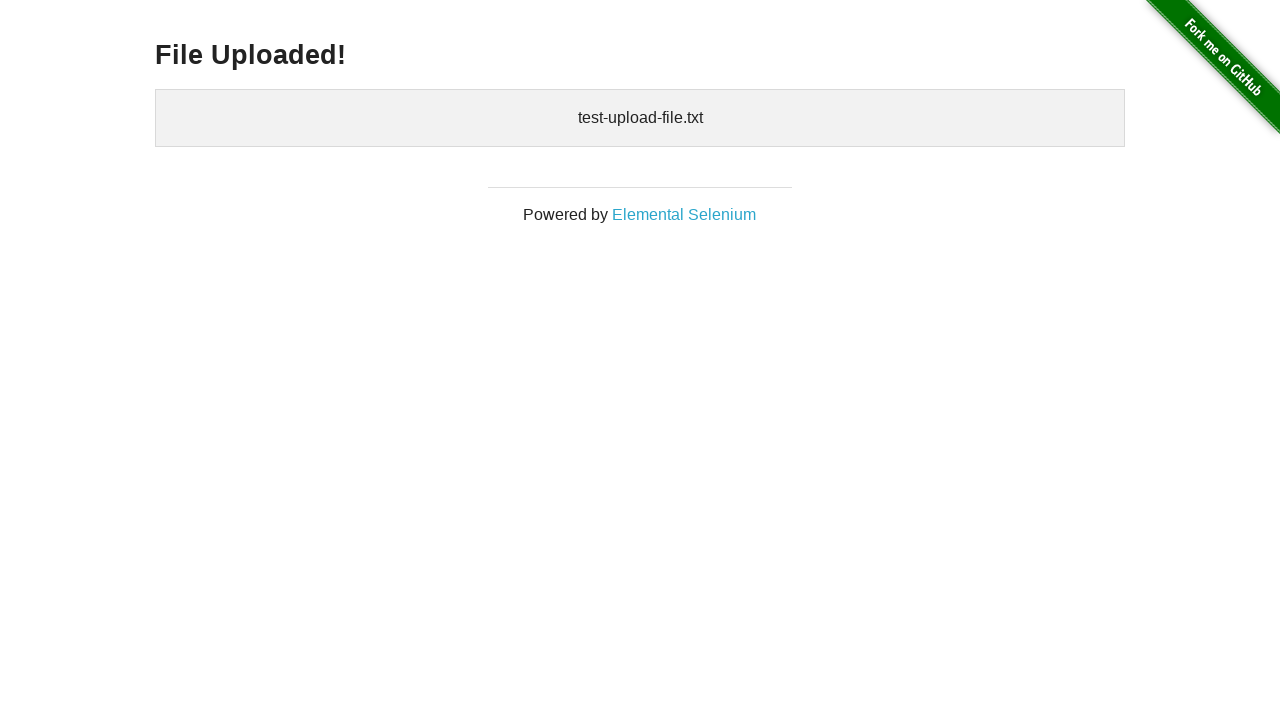

Verified uploaded files section appeared on page
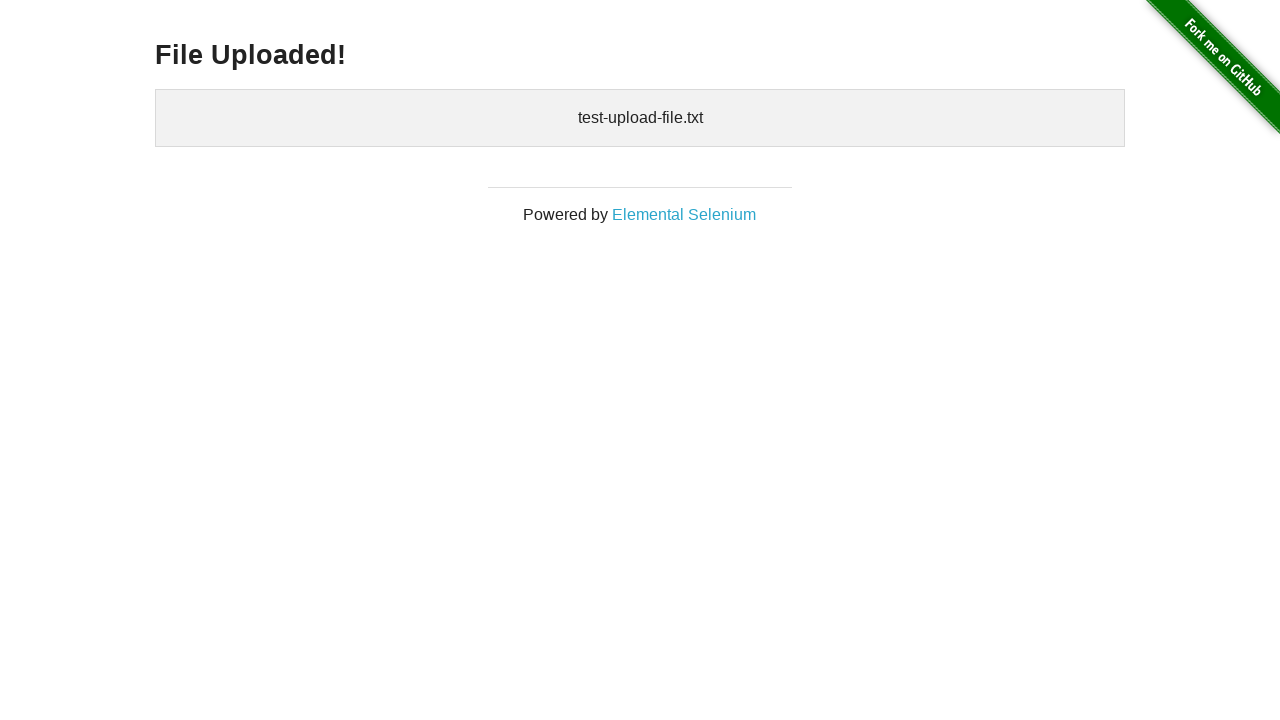

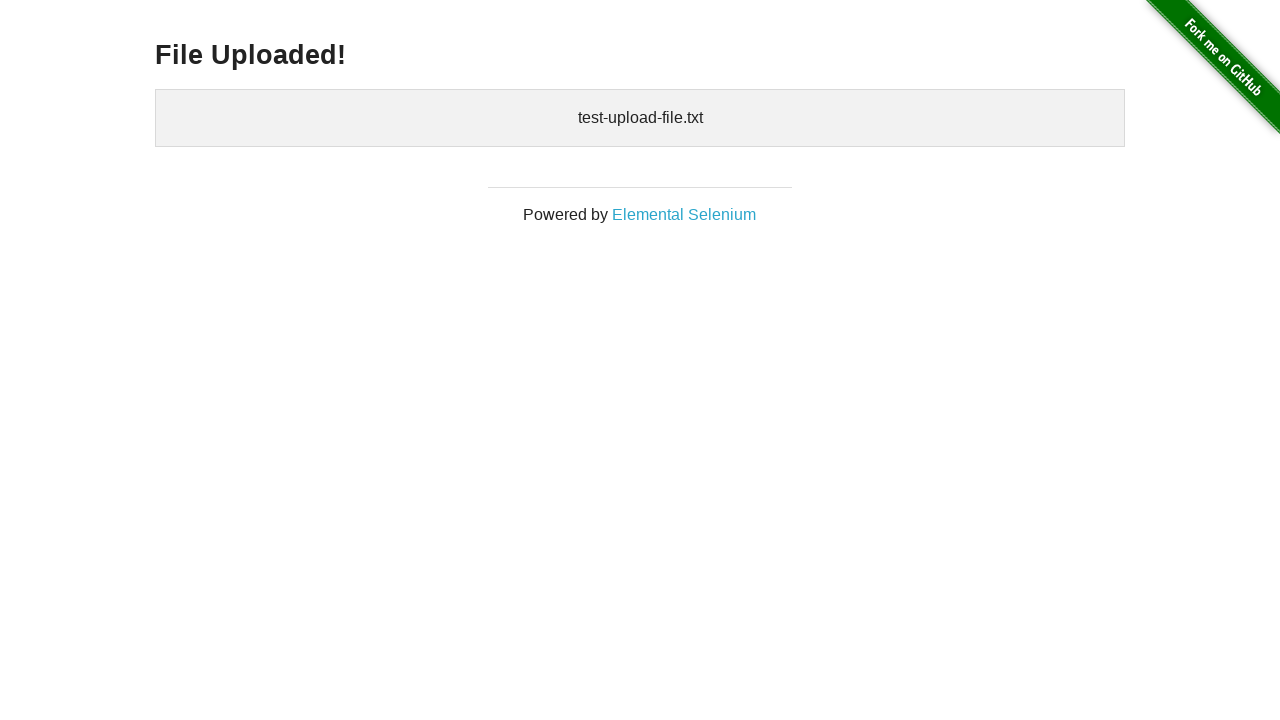